Simple test that navigates to jodayn.com website and maximizes the browser window to verify the page loads correctly

Starting URL: https://www.jodayn.com

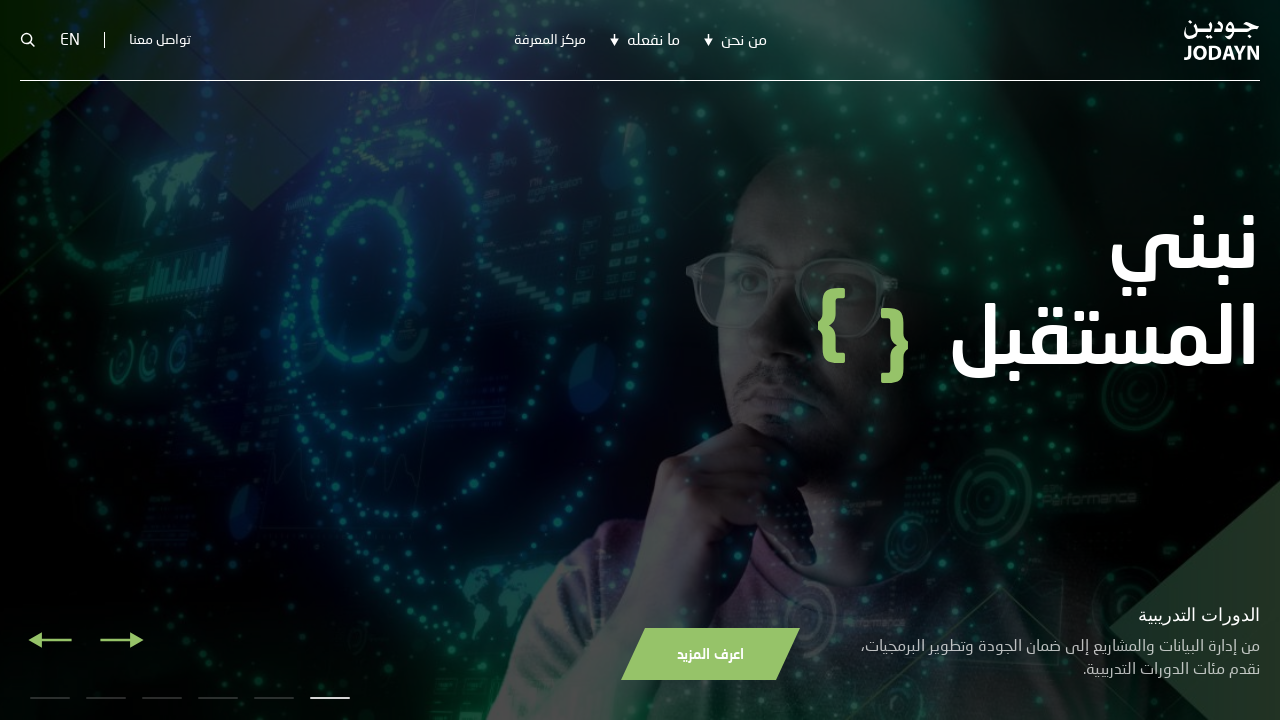

Set browser viewport to 1920x1080
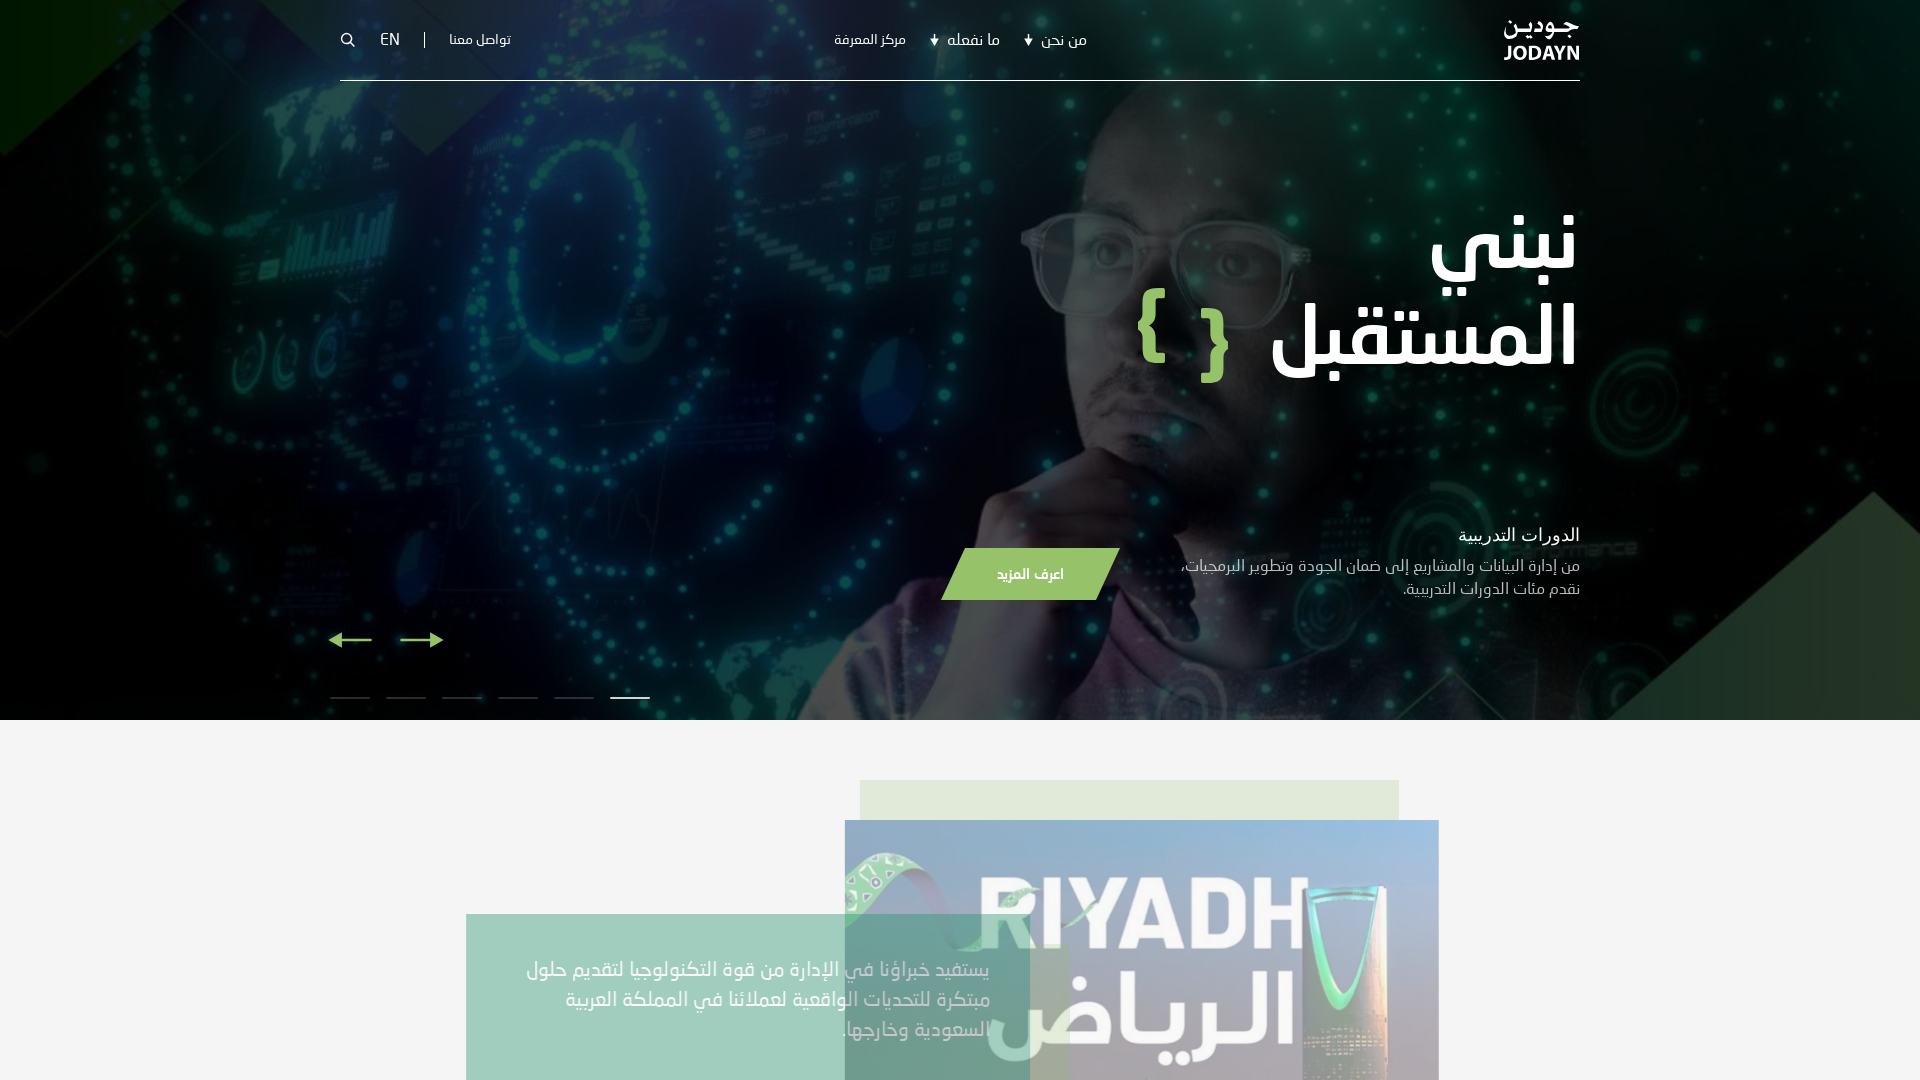

Retrieved page title
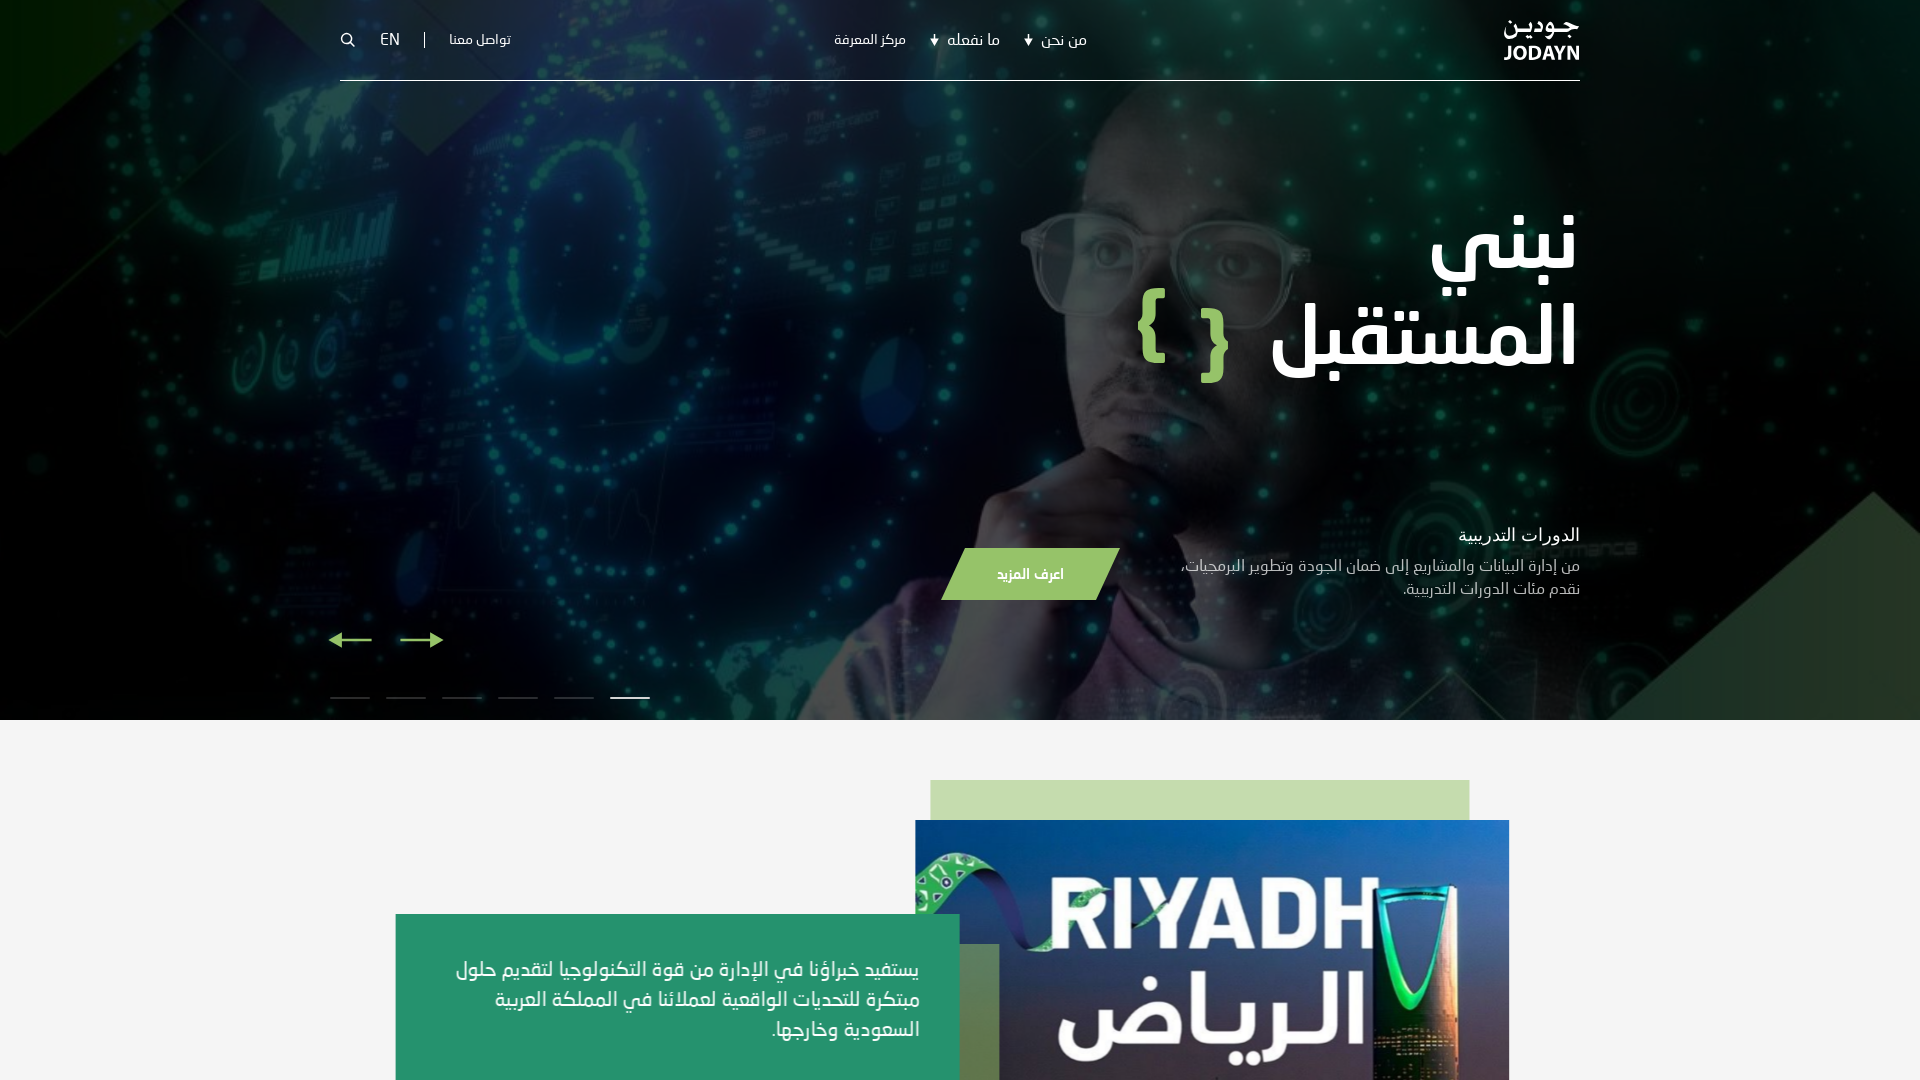

Page fully loaded
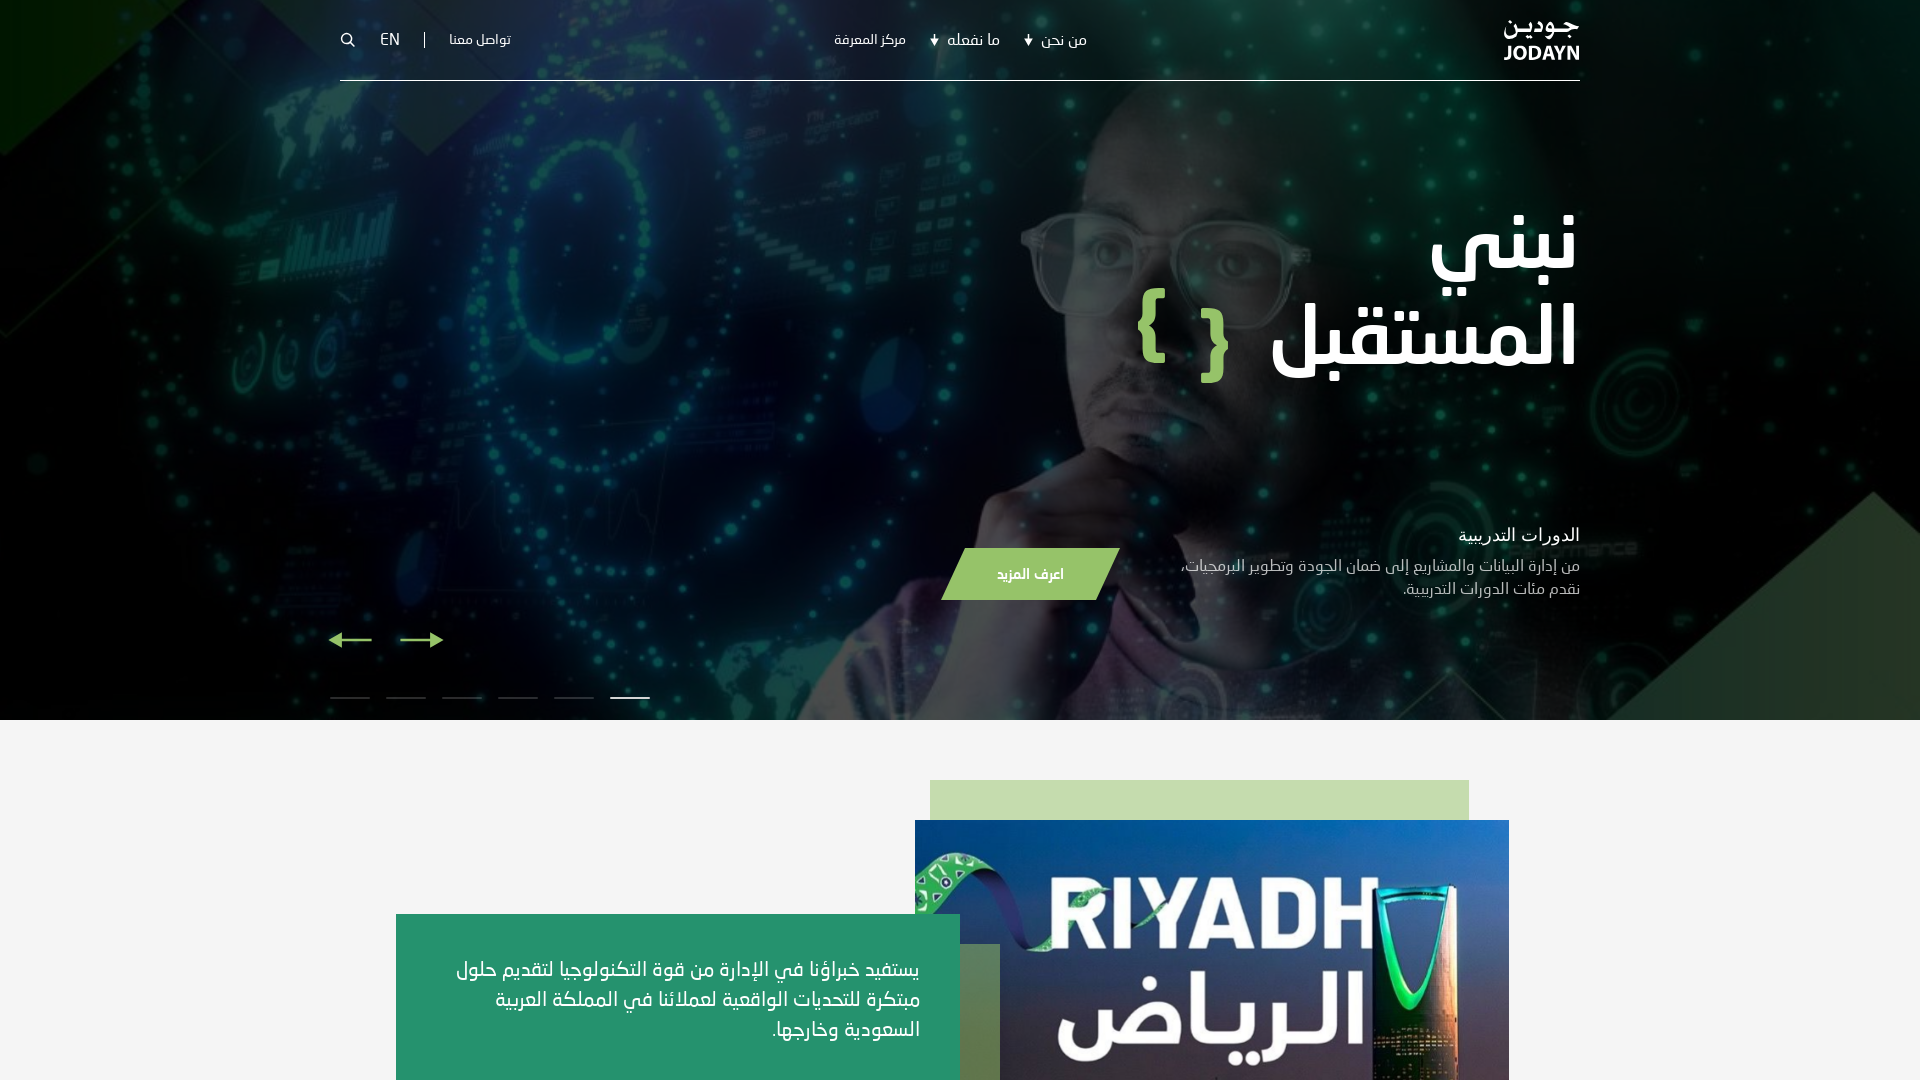

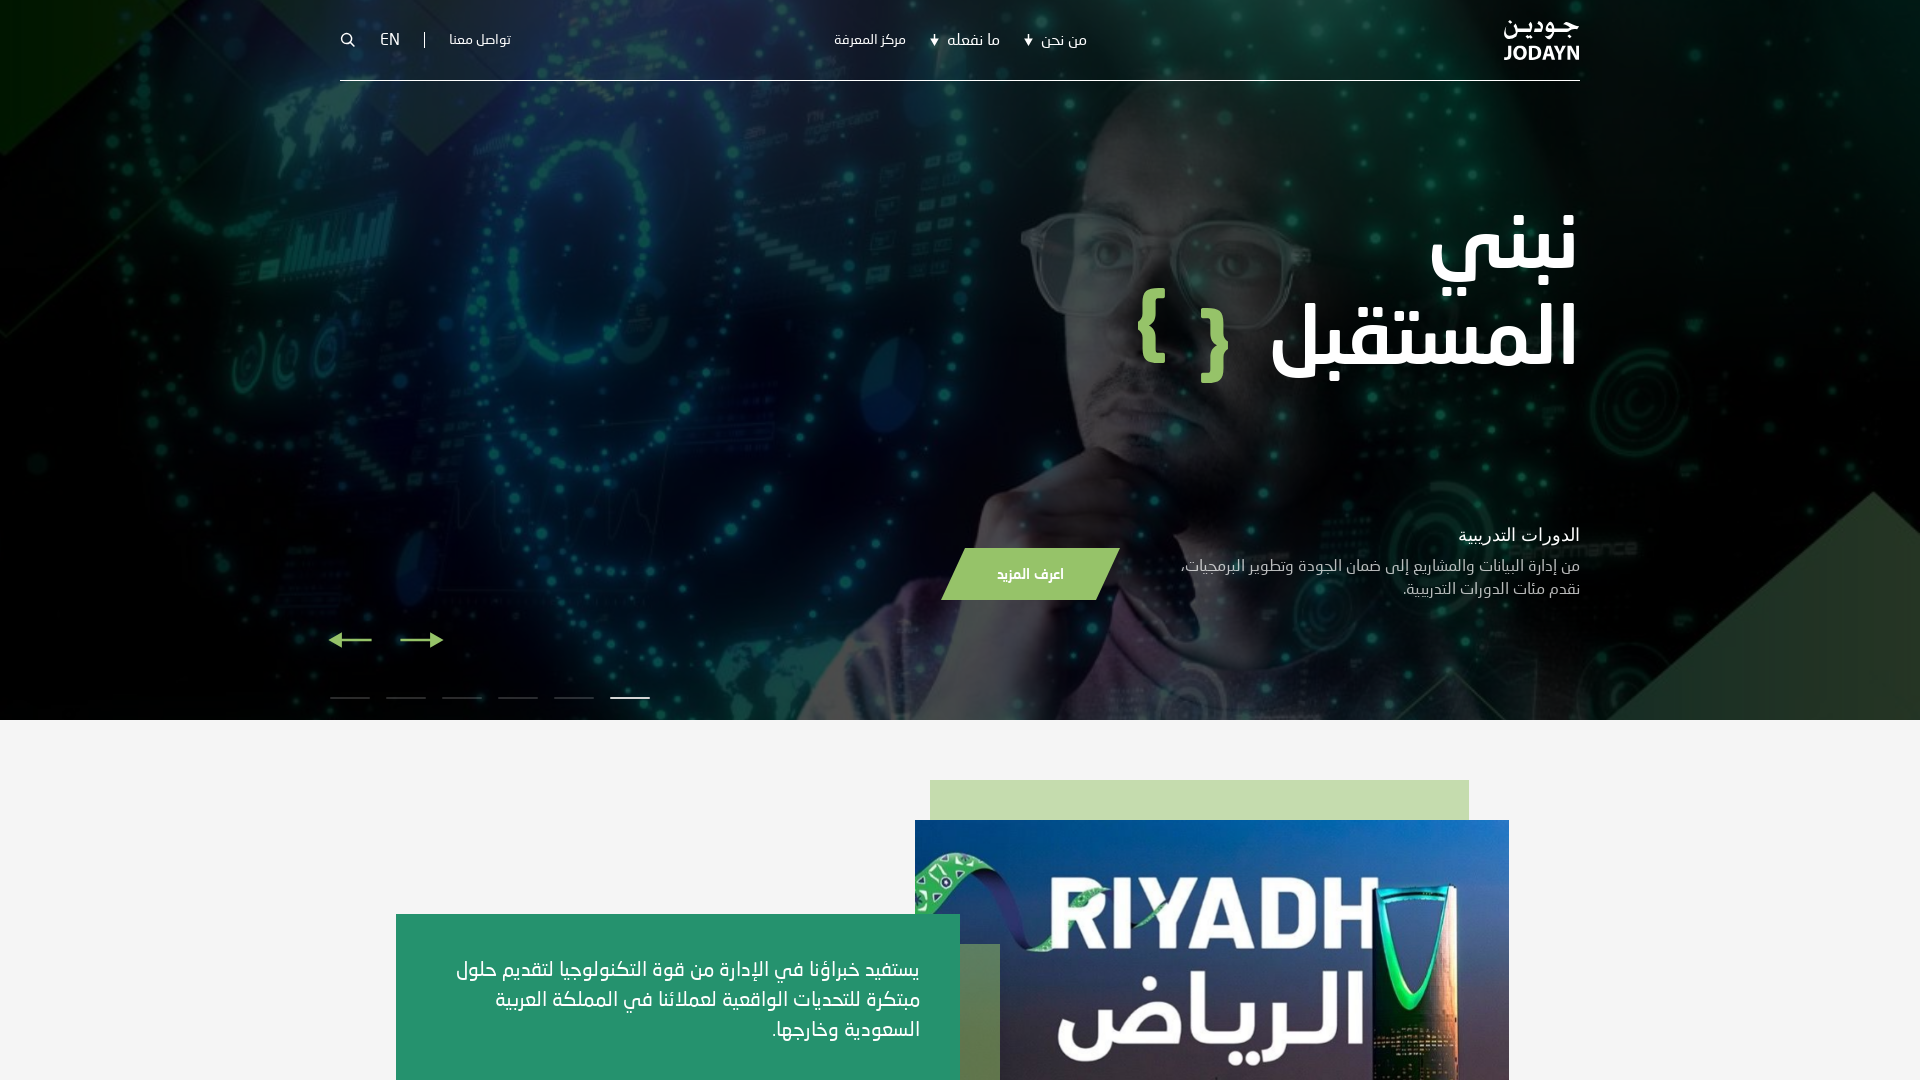